Tests checkbox interaction by clicking a checkbox twice using Selenium Actions class

Starting URL: https://the-internet.herokuapp.com/checkboxes

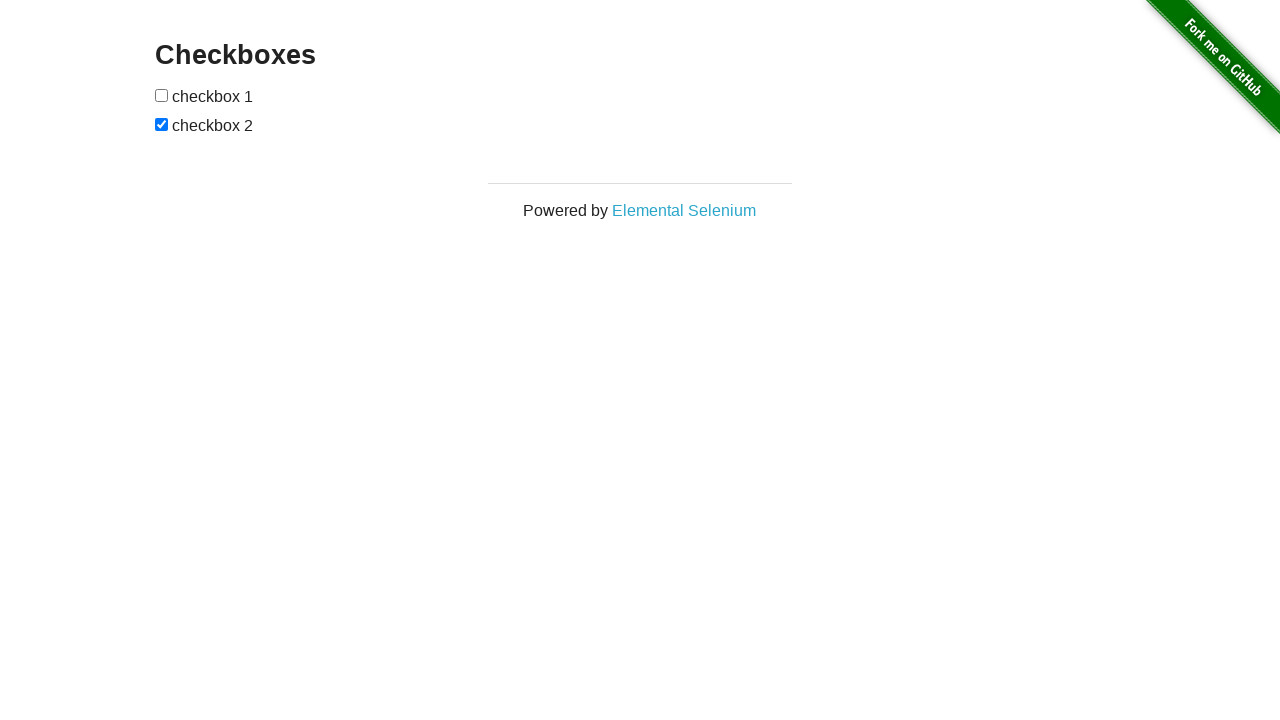

Located the first checkbox element
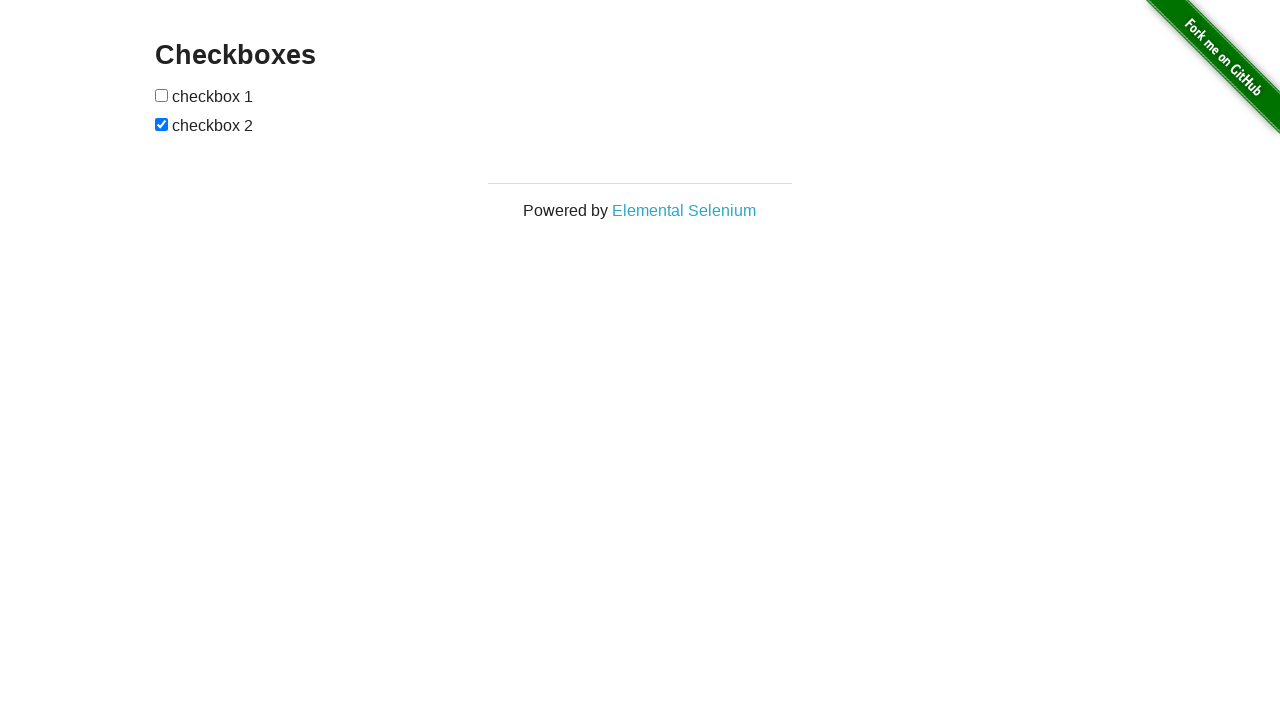

Clicked the checkbox for the first time at (162, 95) on xpath=//form[@id='checkboxes']//input[1]
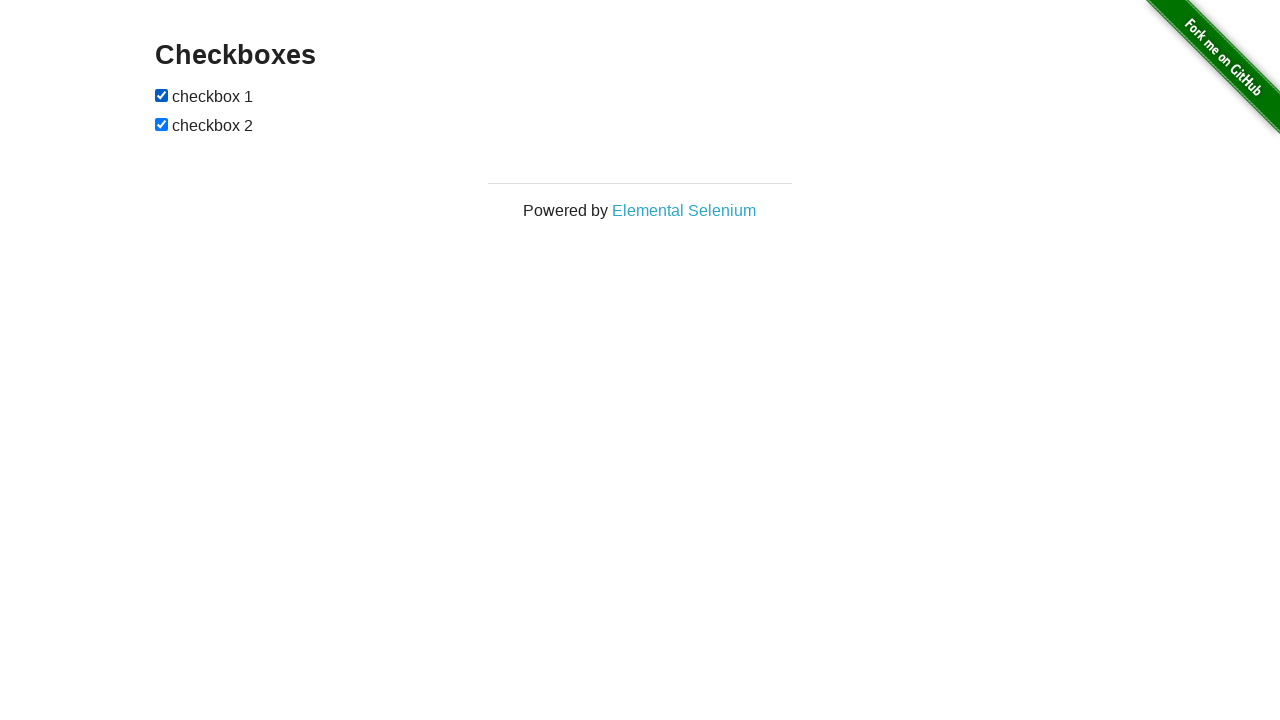

Waited 1000ms before second click
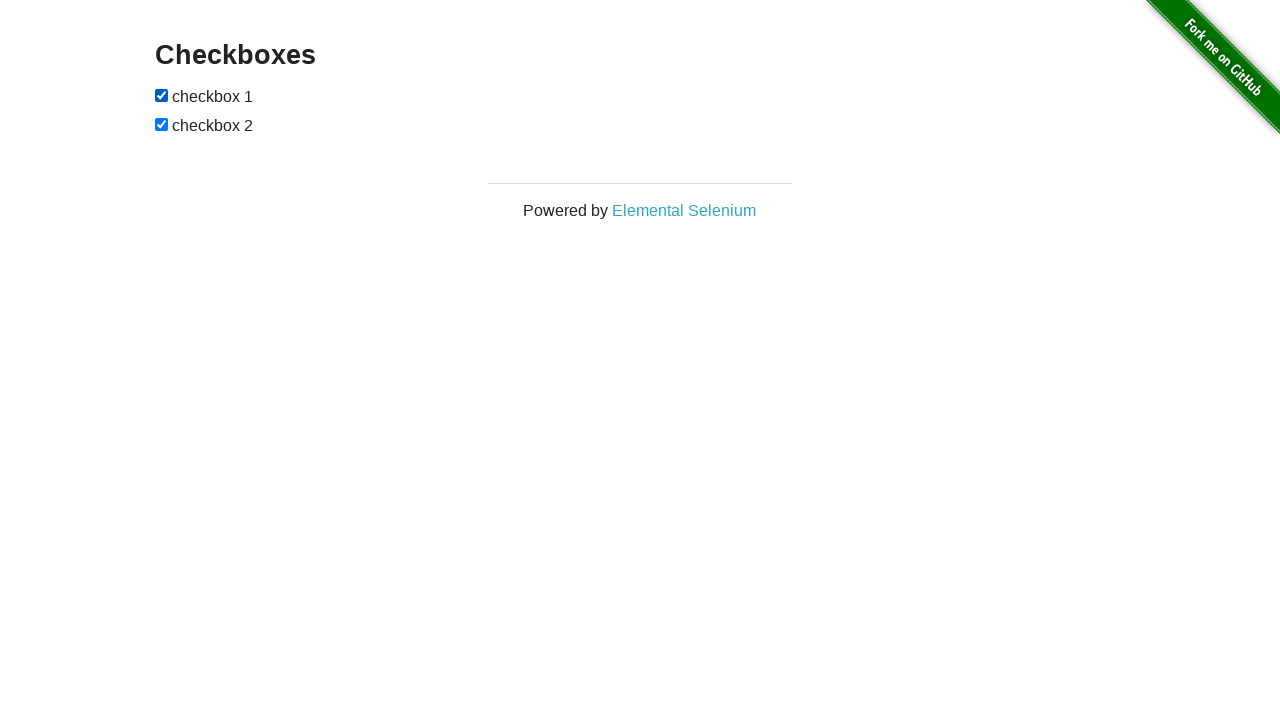

Clicked the checkbox for the second time at (162, 95) on xpath=//form[@id='checkboxes']//input[1]
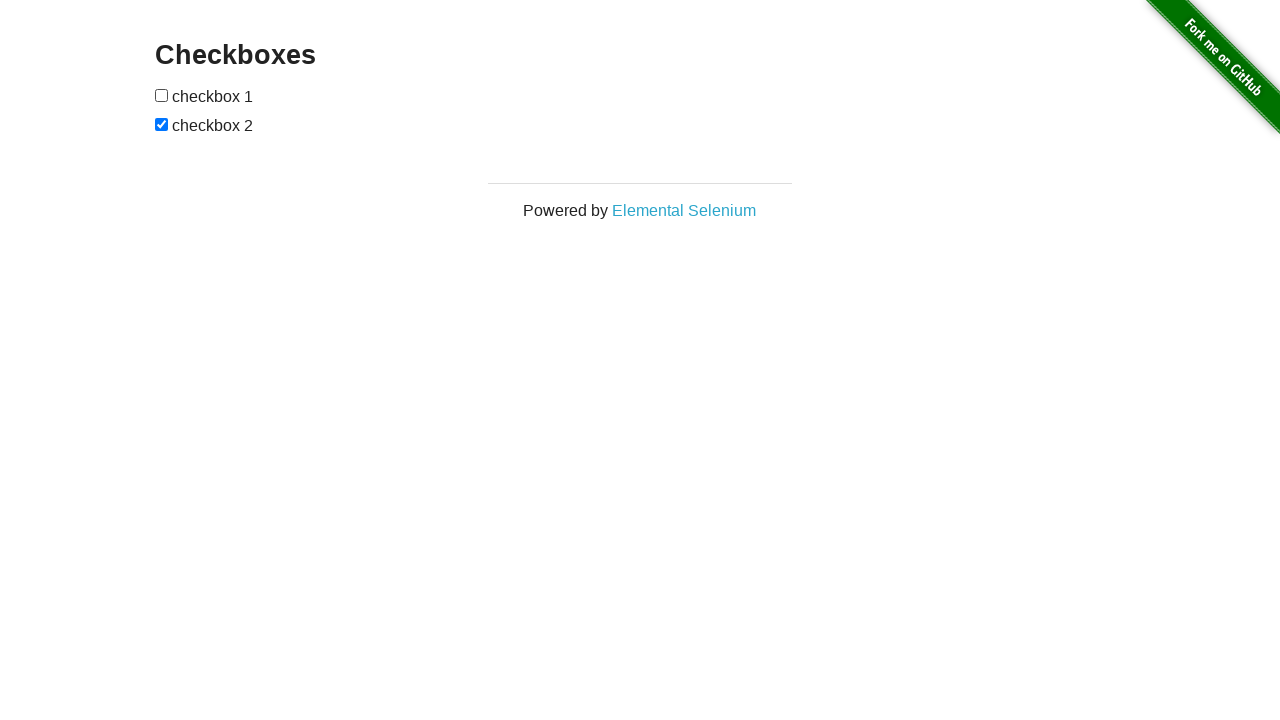

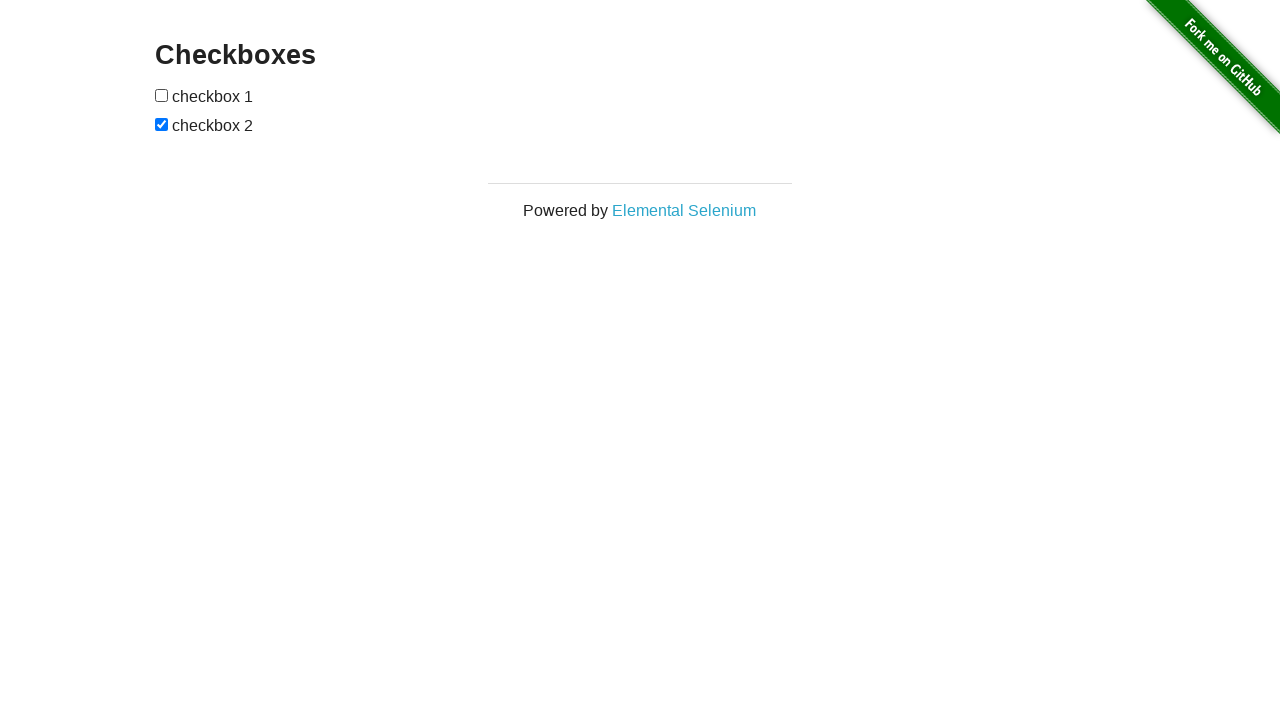